Tests sorting a text column (Email) in ascending order by clicking the column header and verifying the values are sorted alphabetically.

Starting URL: http://the-internet.herokuapp.com/tables

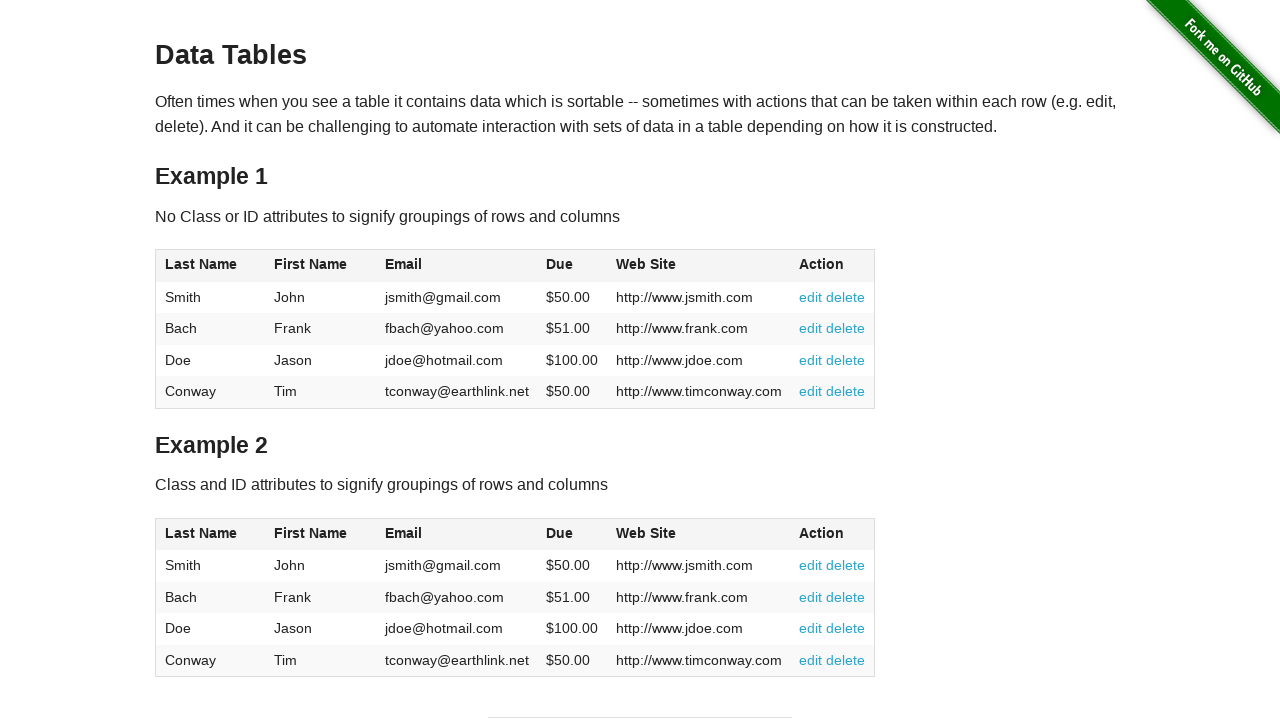

Clicked Email column header to sort ascending at (457, 266) on #table1 thead tr th:nth-of-type(3)
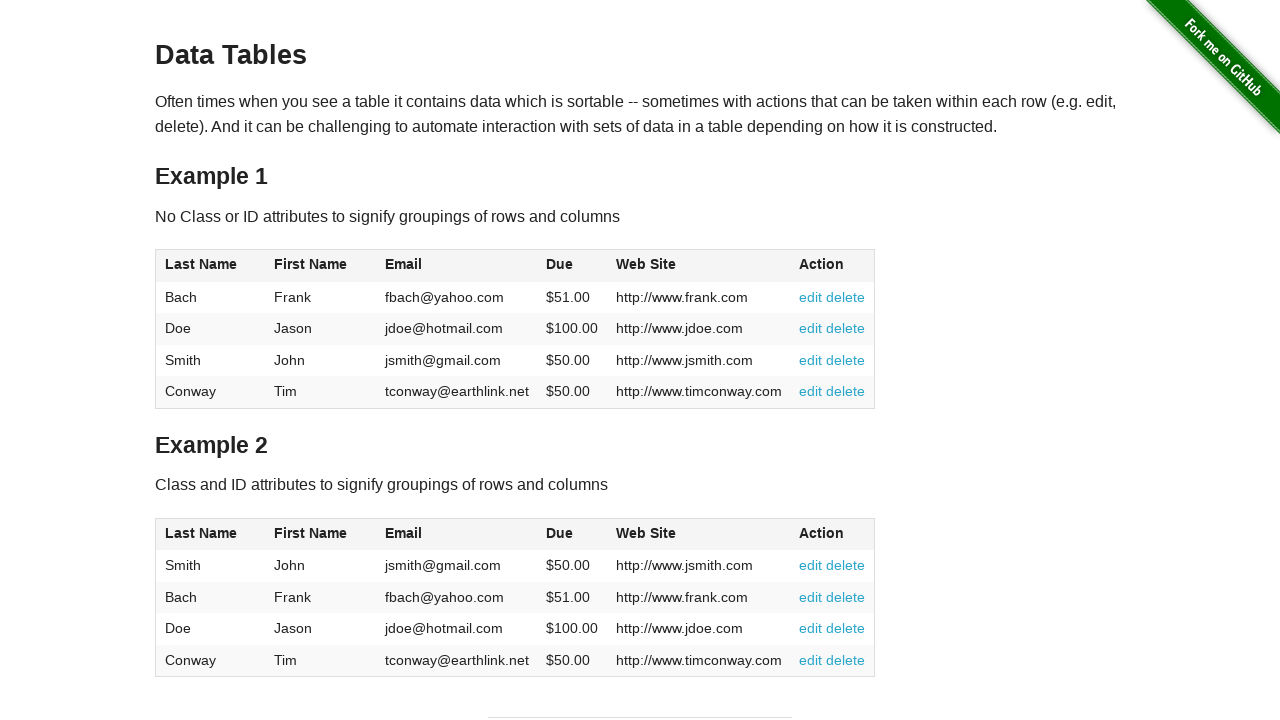

Table data loaded after sorting
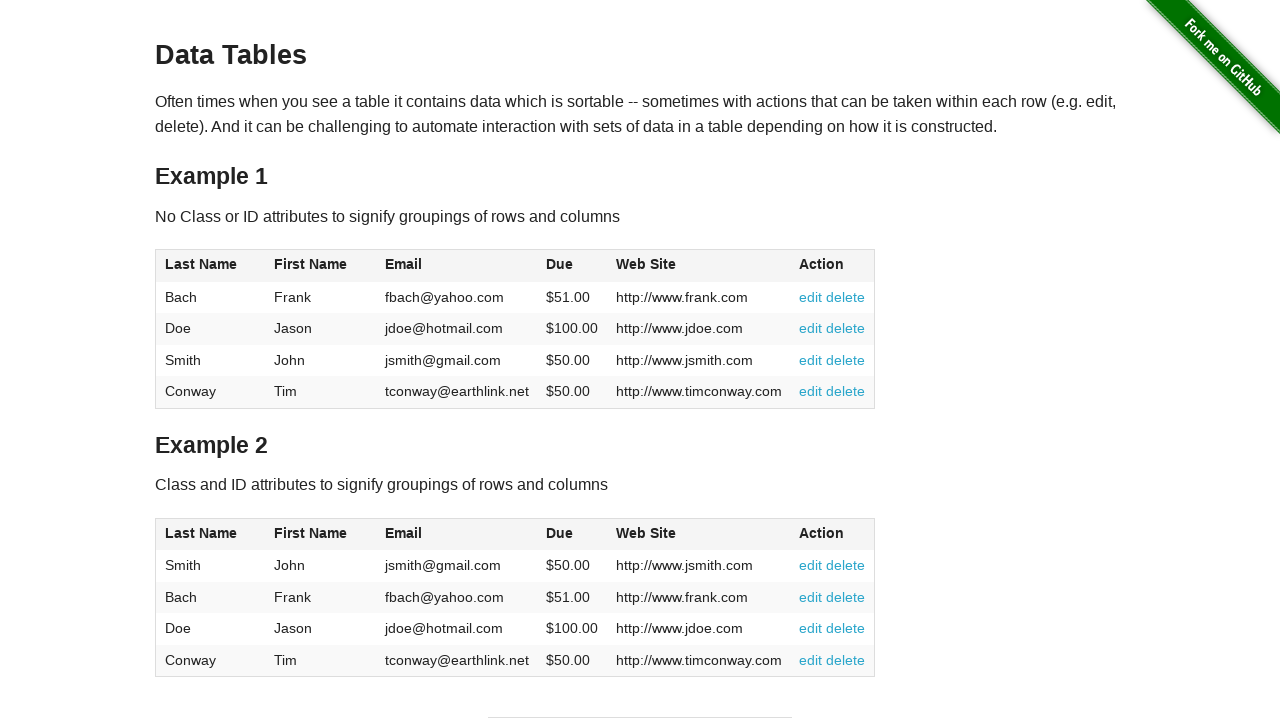

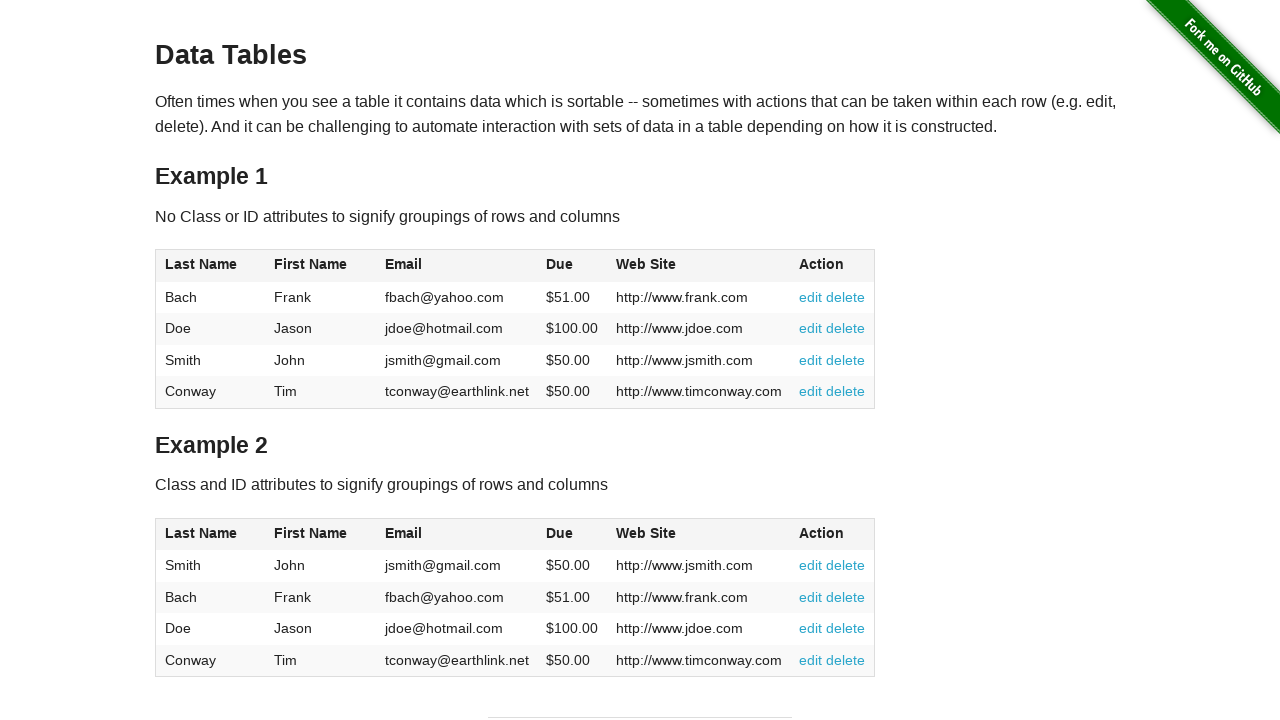